Tests a contact form by filling only the email field and submitting, then verifies the result message displays the entered email

Starting URL: https://lm.skillbox.cc/qa_tester/module02/homework1/

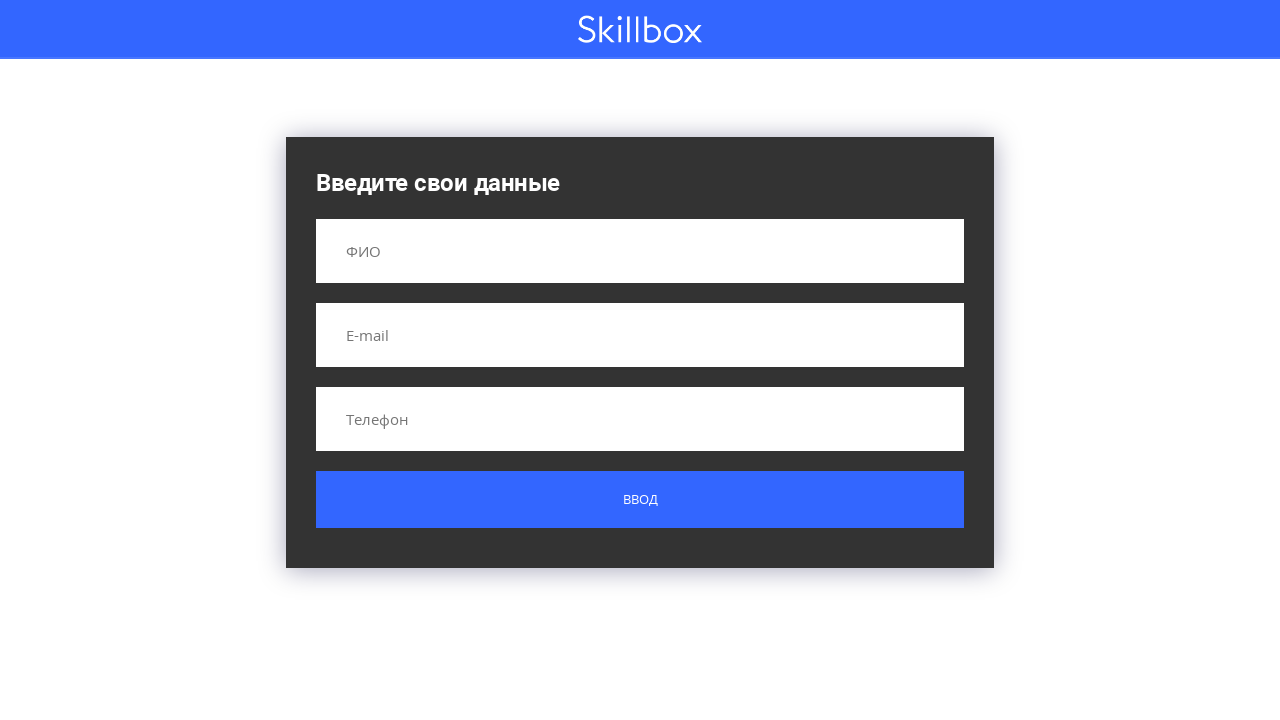

Filled email field with 'test@test.com' on input[name='email']
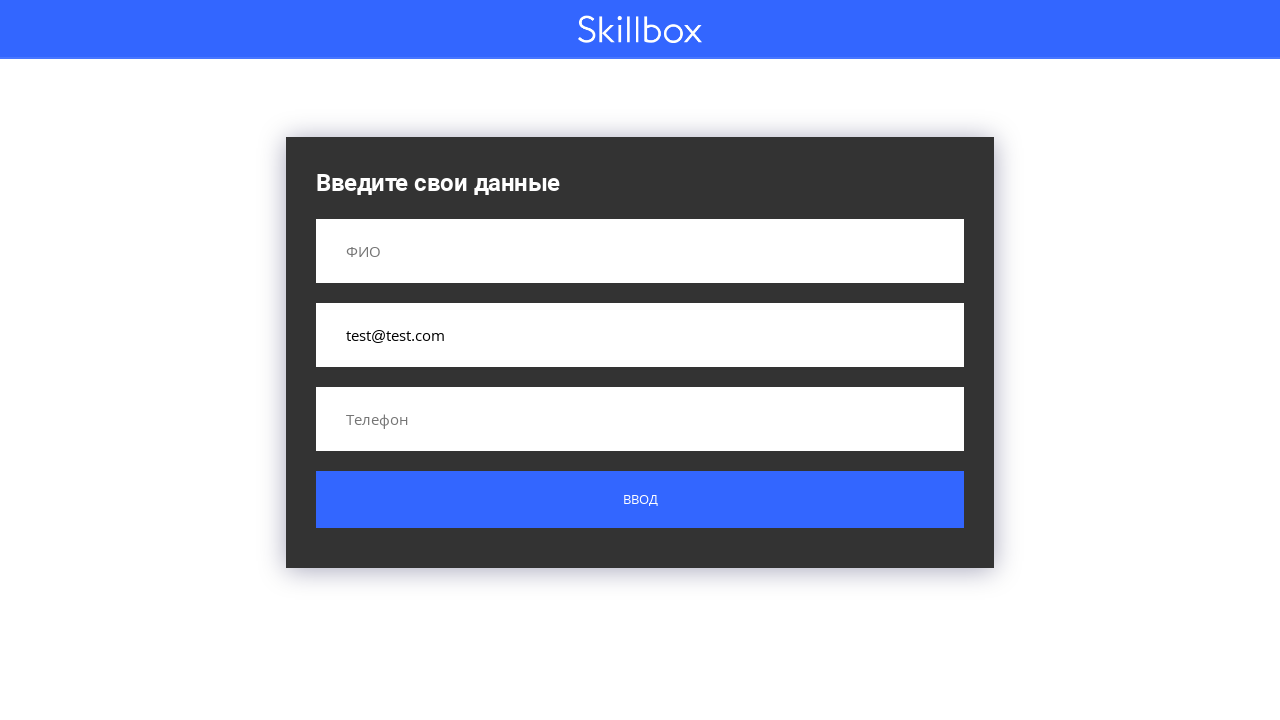

Clicked submit button at (640, 500) on .button
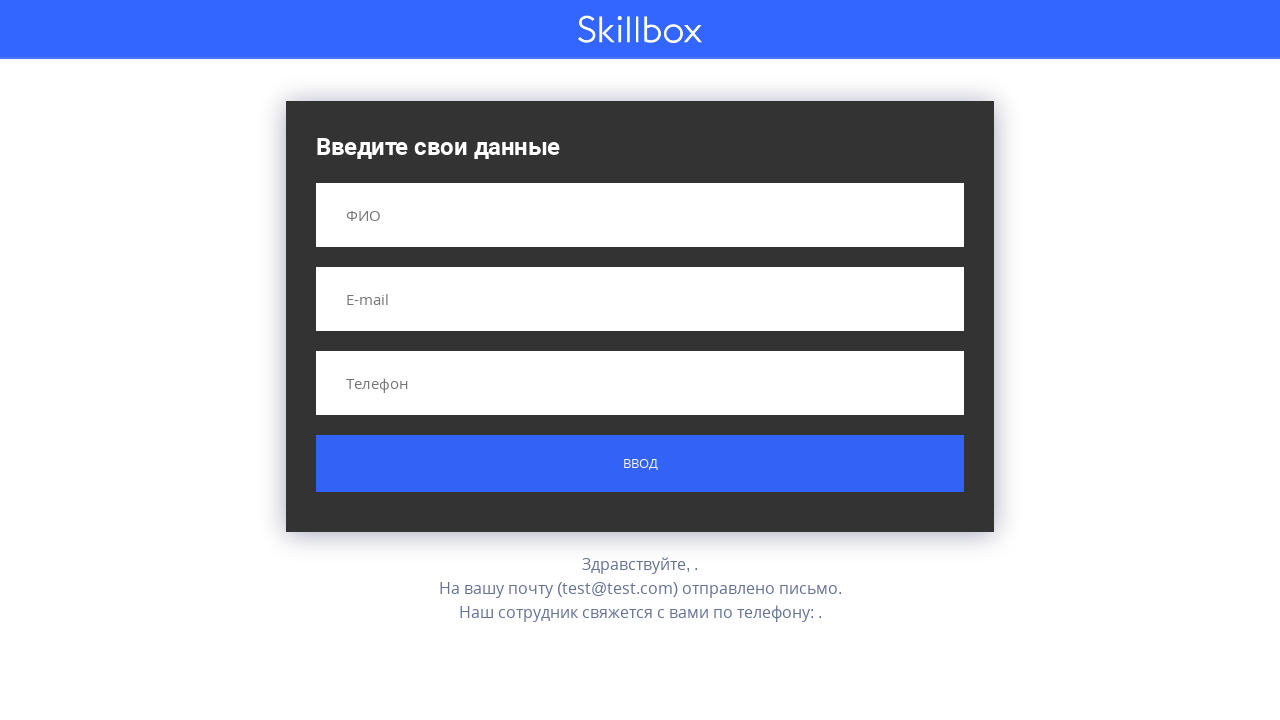

Result message appeared displaying the entered email
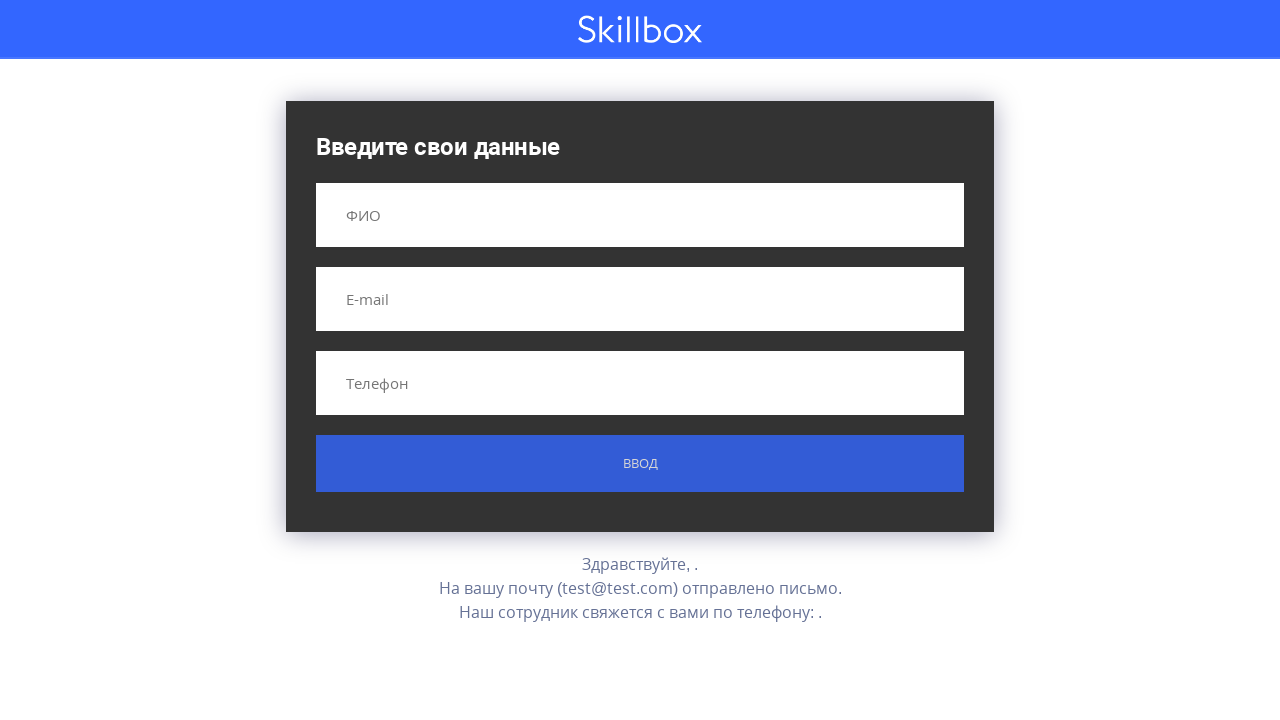

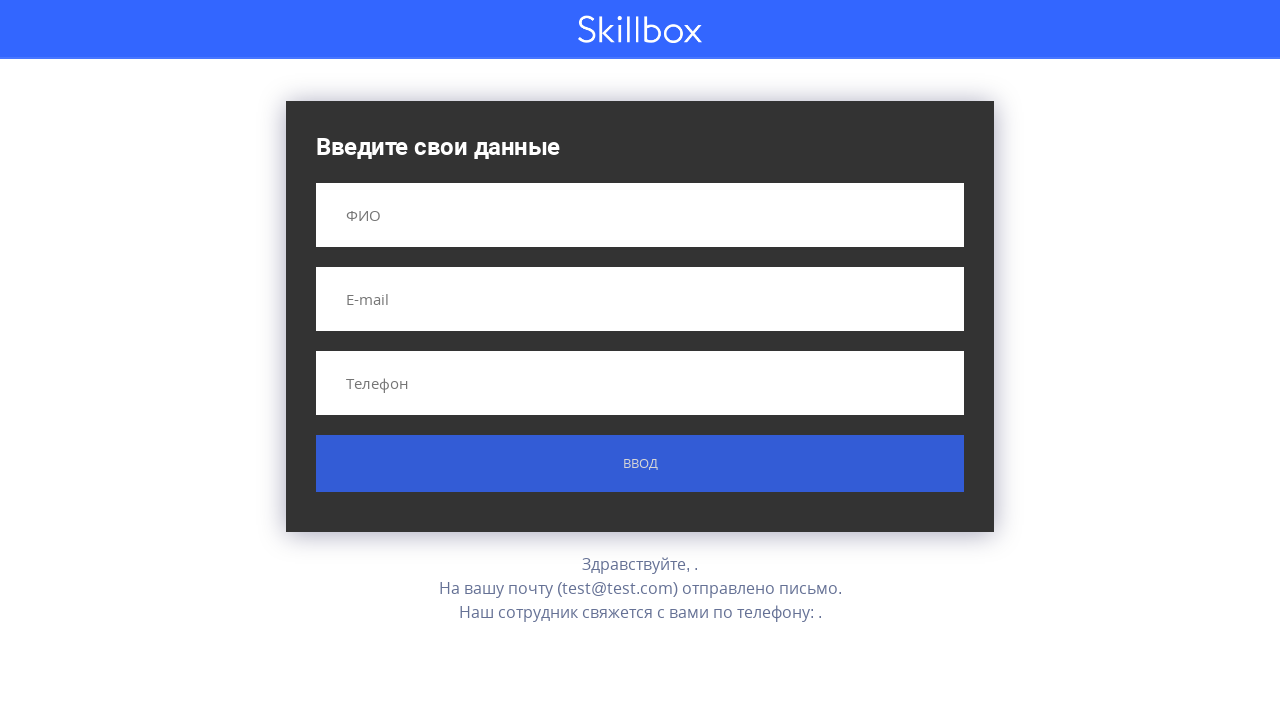